Tests product search functionality by typing a search term, finding a specific product (Cashews), adding it to cart, and proceeding through checkout to place an order.

Starting URL: https://rahulshettyacademy.com/seleniumPractise/#/

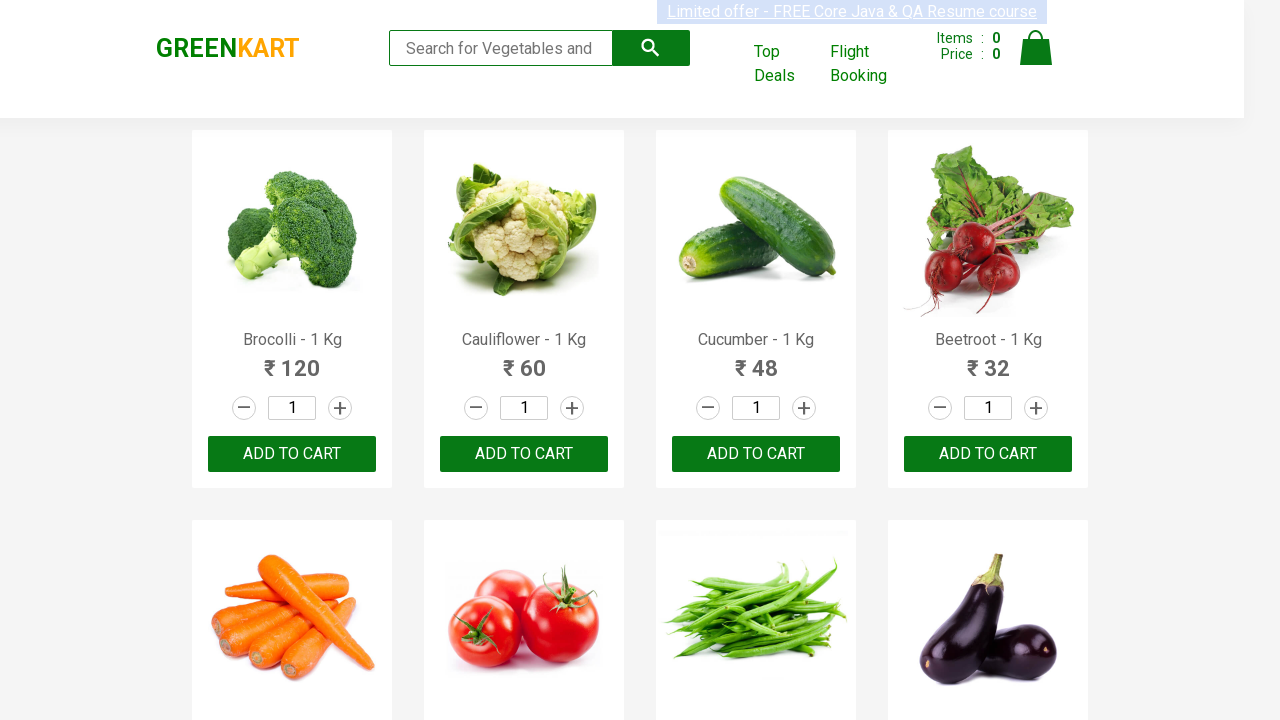

Filled search box with 'ca' on .search-keyword
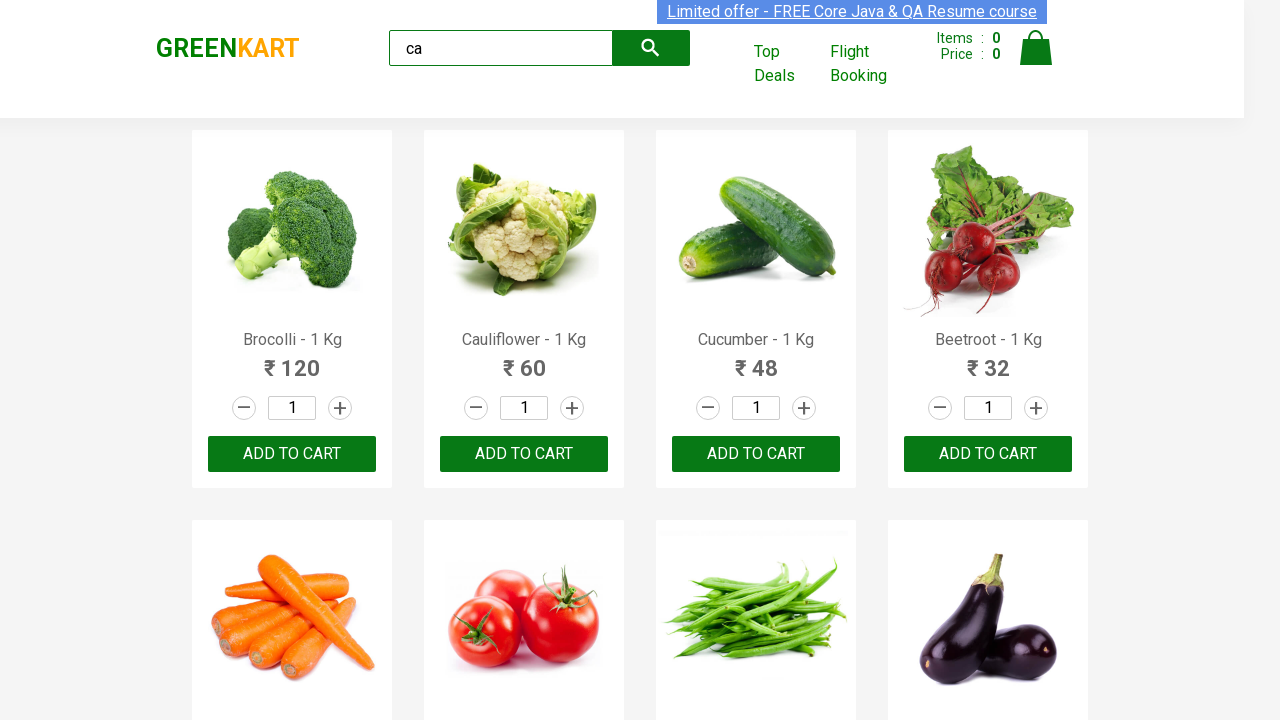

Waited 2 seconds for search results to load
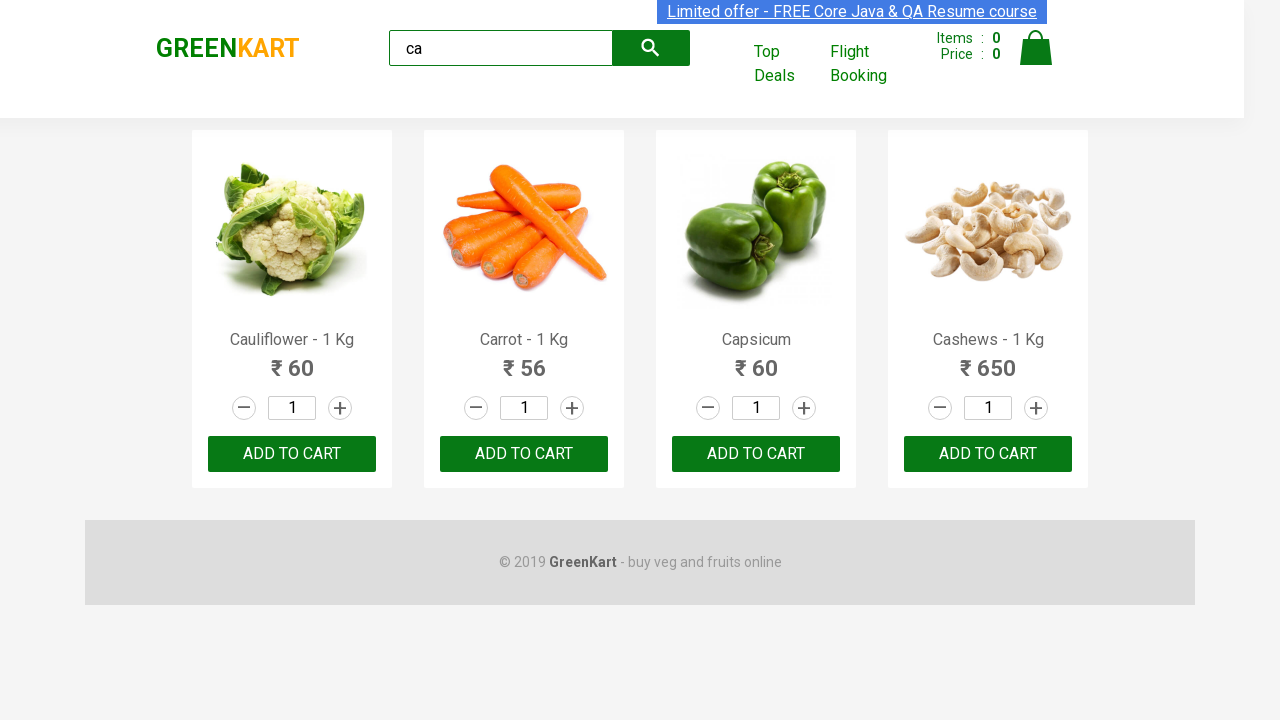

Retrieved all product elements from search results
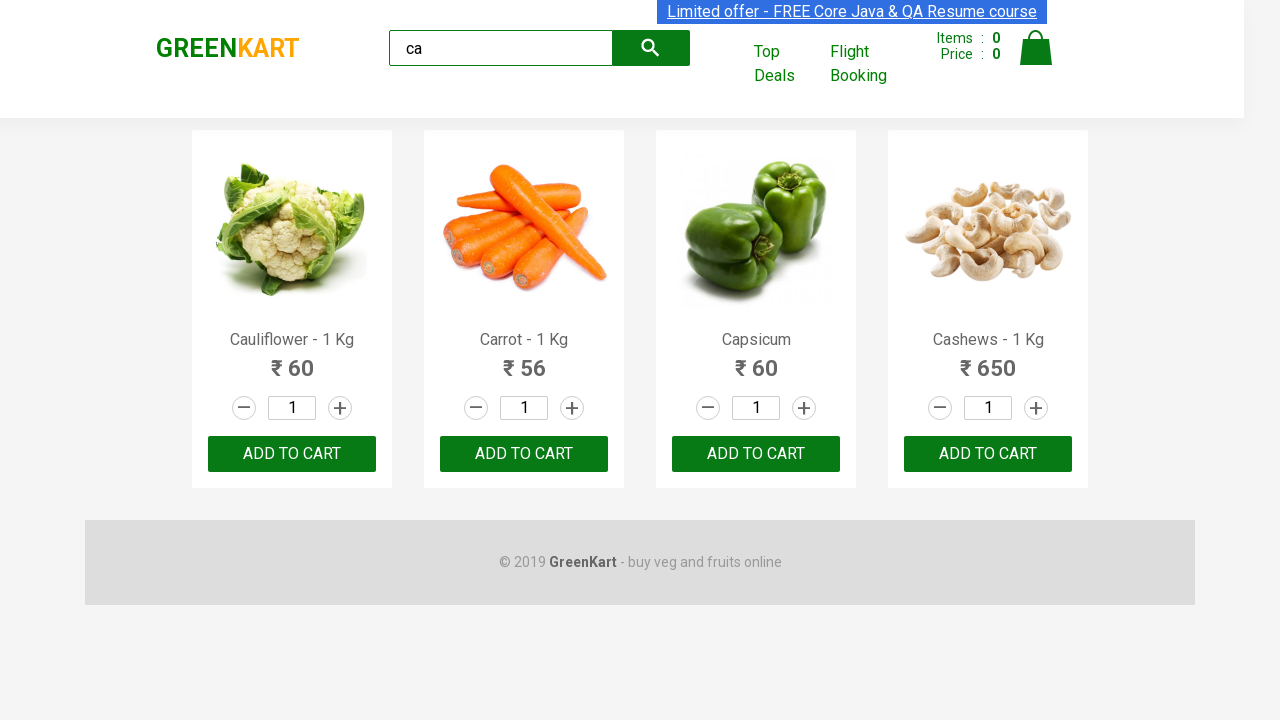

Retrieved product name: Cauliflower - 1 Kg
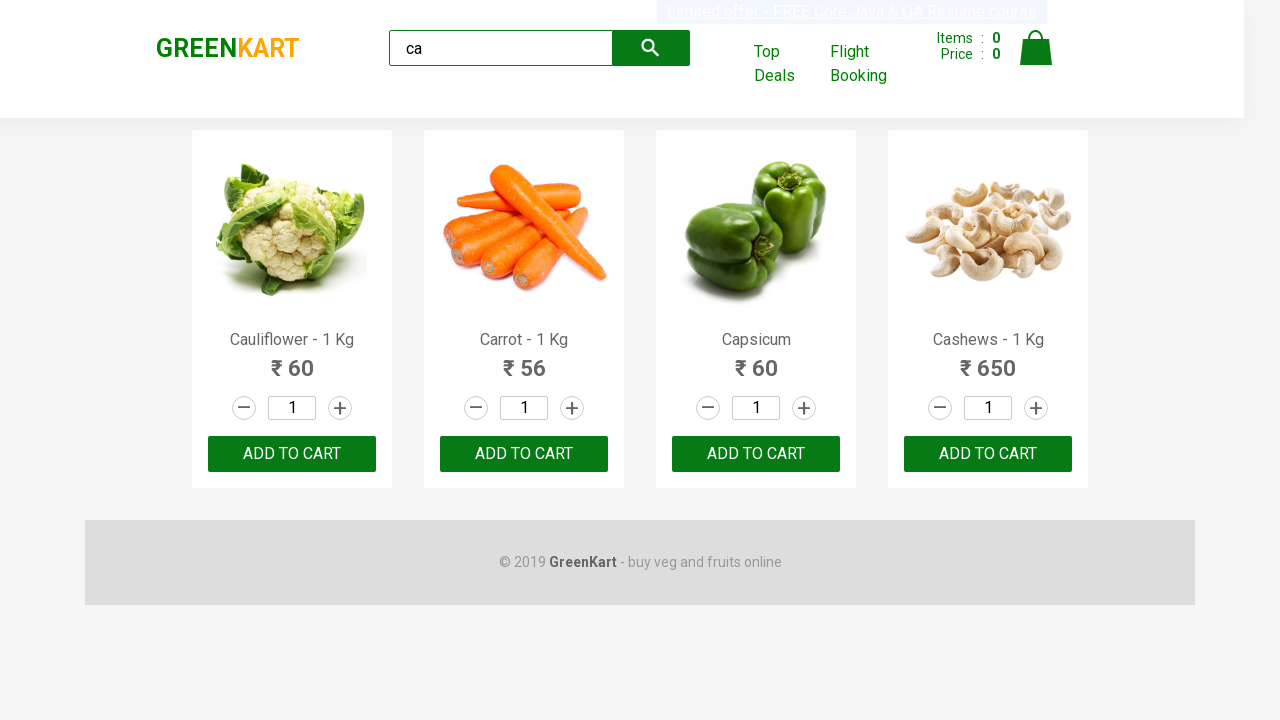

Retrieved product name: Carrot - 1 Kg
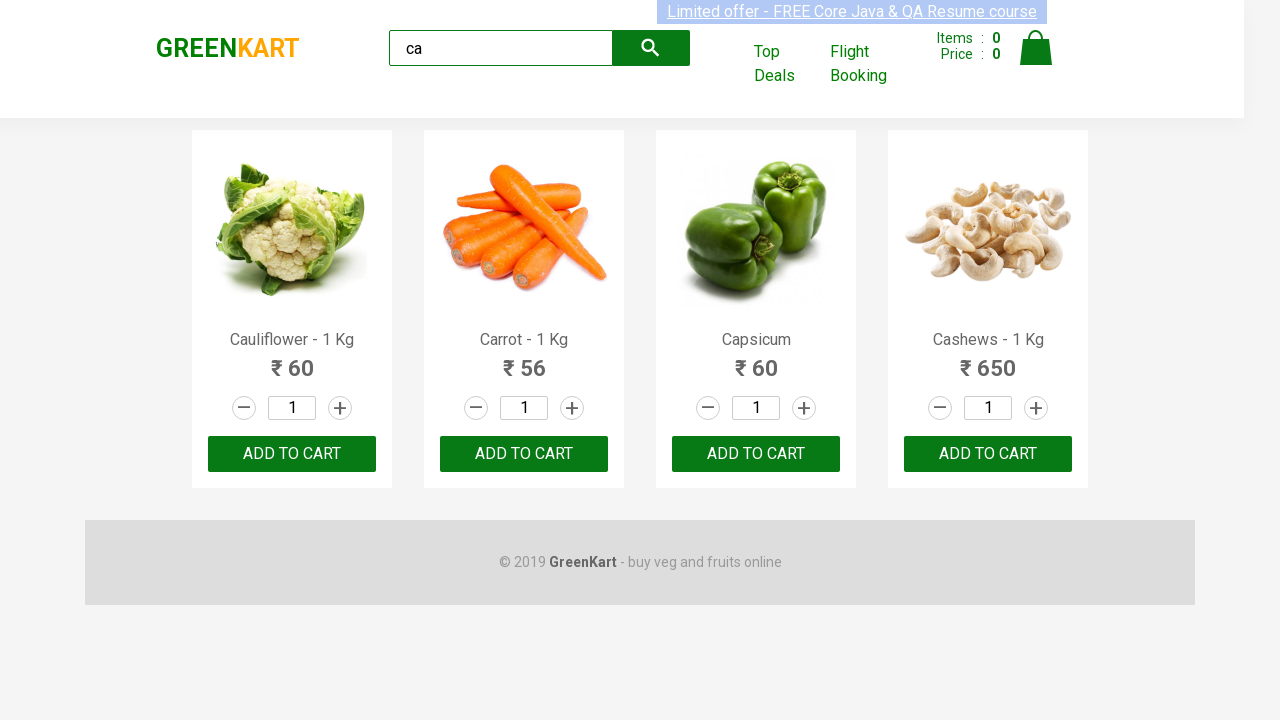

Retrieved product name: Capsicum
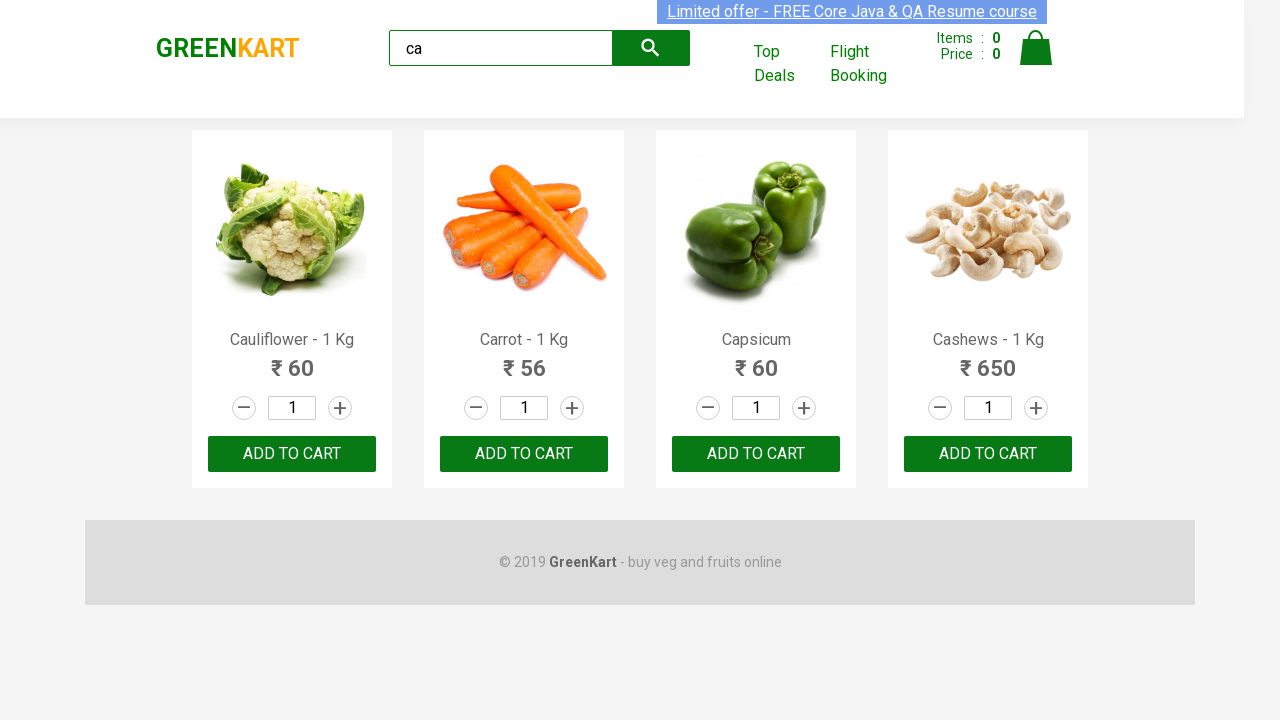

Retrieved product name: Cashews - 1 Kg
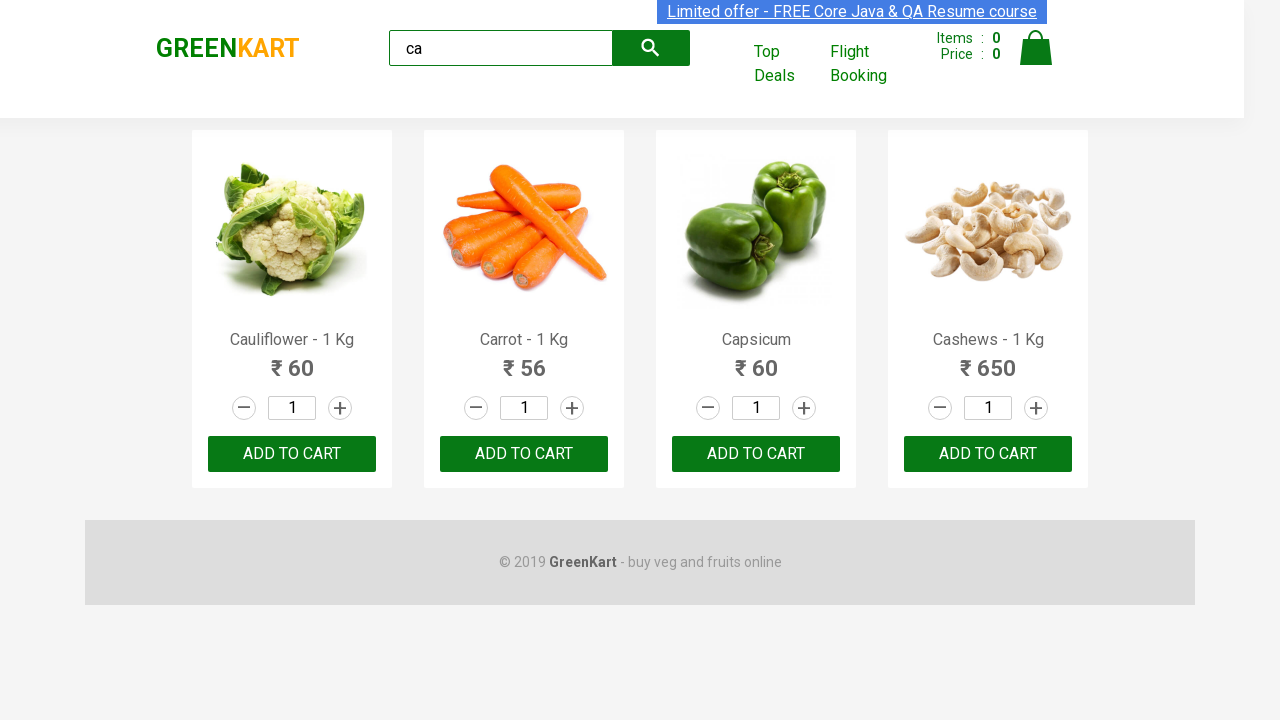

Clicked 'Add to Cart' button for Cashews product at (988, 454) on .products .product >> nth=3 >> button
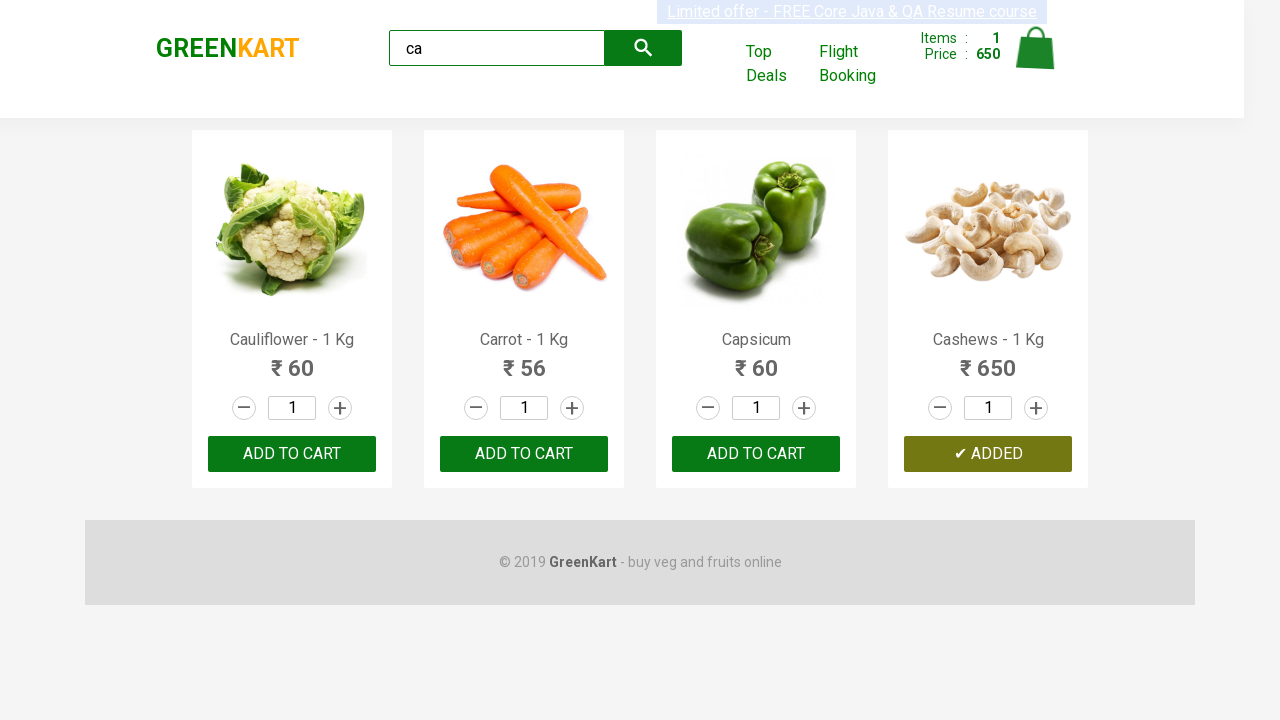

Clicked cart icon to view shopping cart at (1036, 48) on .tada
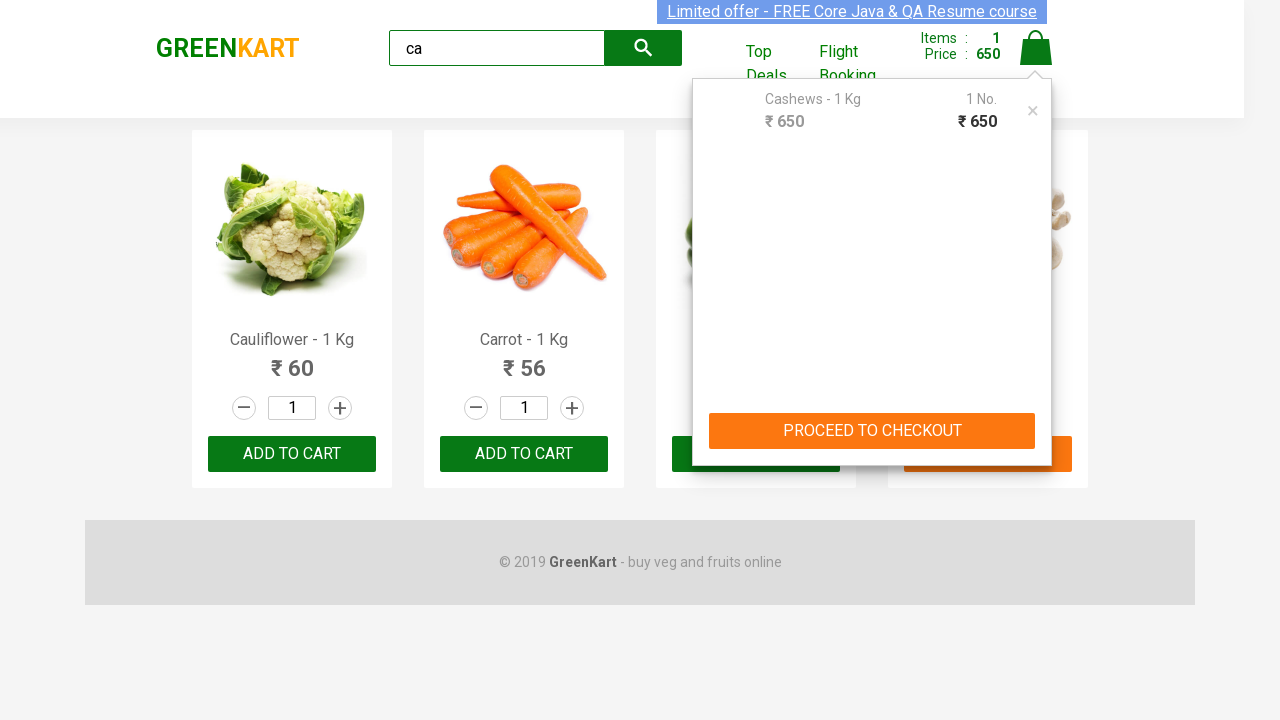

Clicked 'PROCEED TO CHECKOUT' button at (872, 431) on text=PROCEED TO CHECKOUT
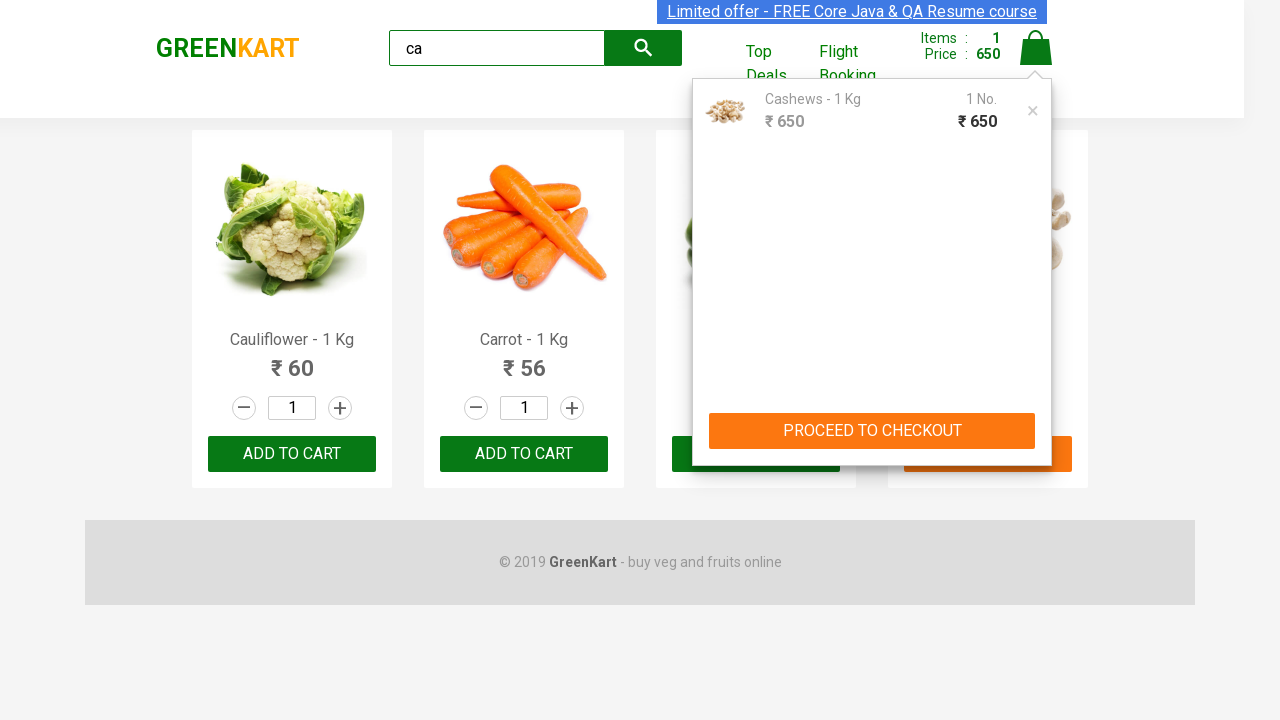

Clicked 'Place Order' button to complete purchase at (1036, 420) on text=Place Order
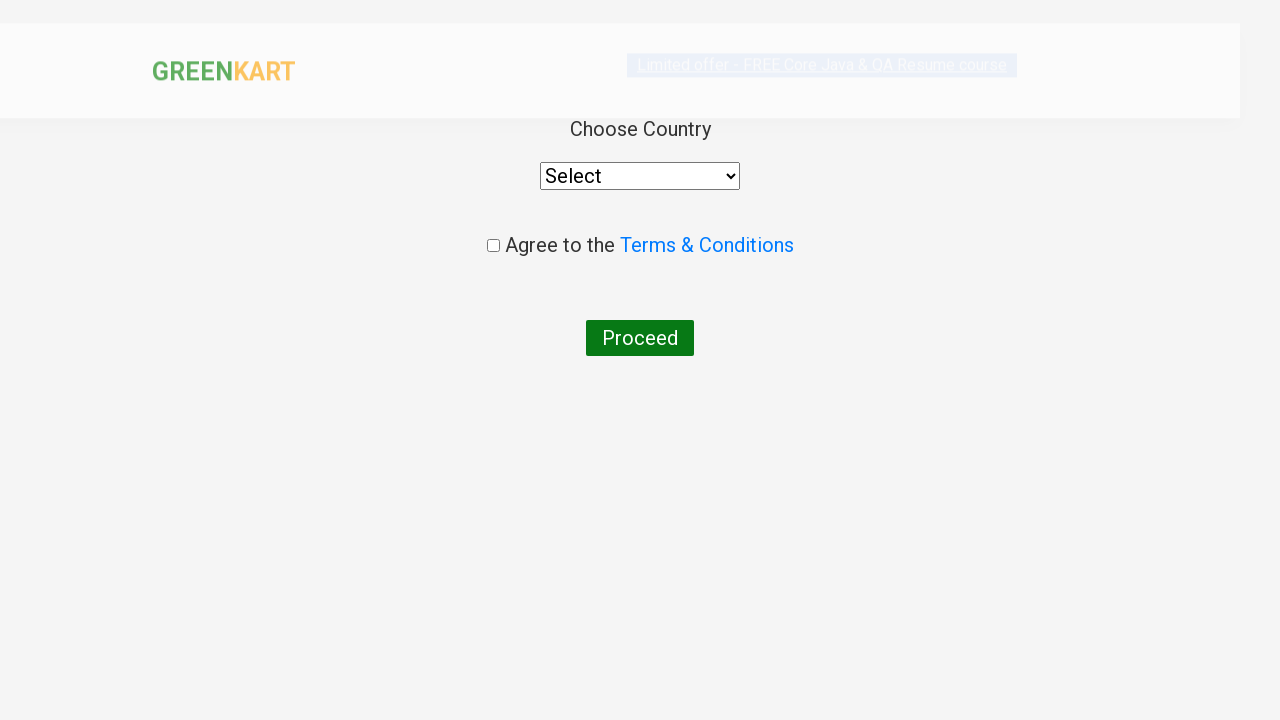

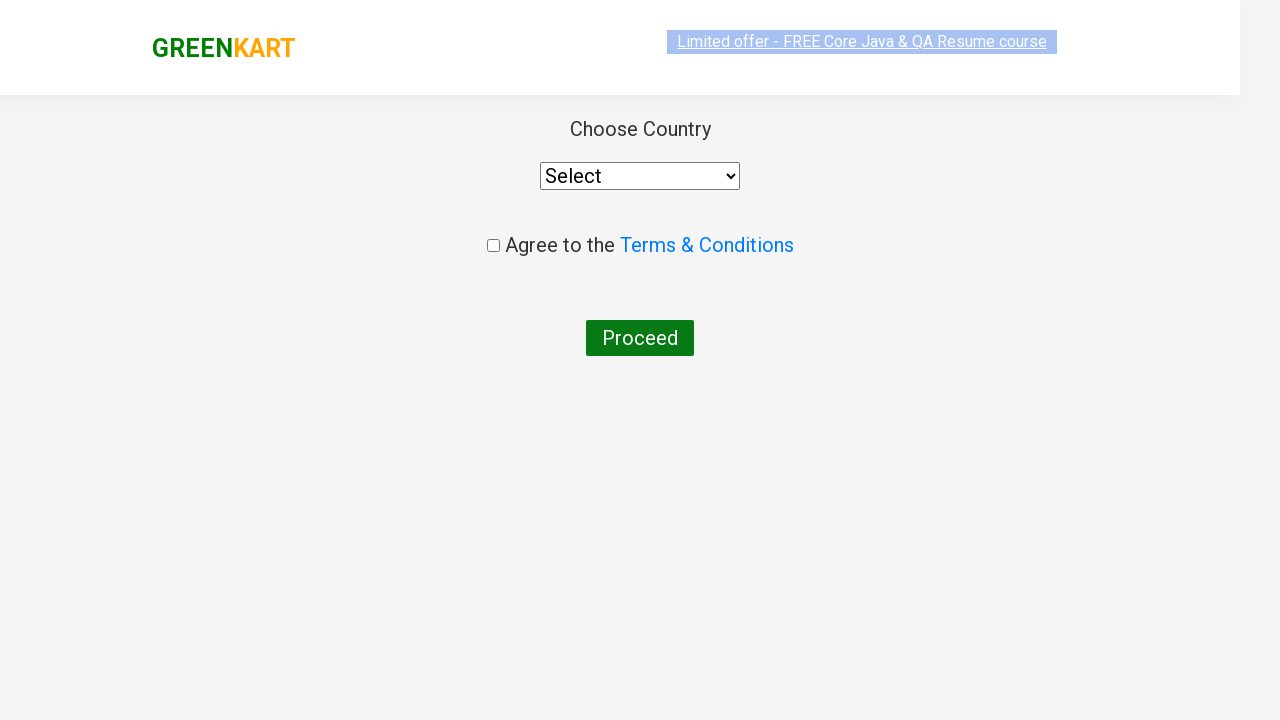